Tests handling a prompt alert with input box by triggering the alert, entering text, and accepting it

Starting URL: https://the-internet.herokuapp.com/javascript_alerts

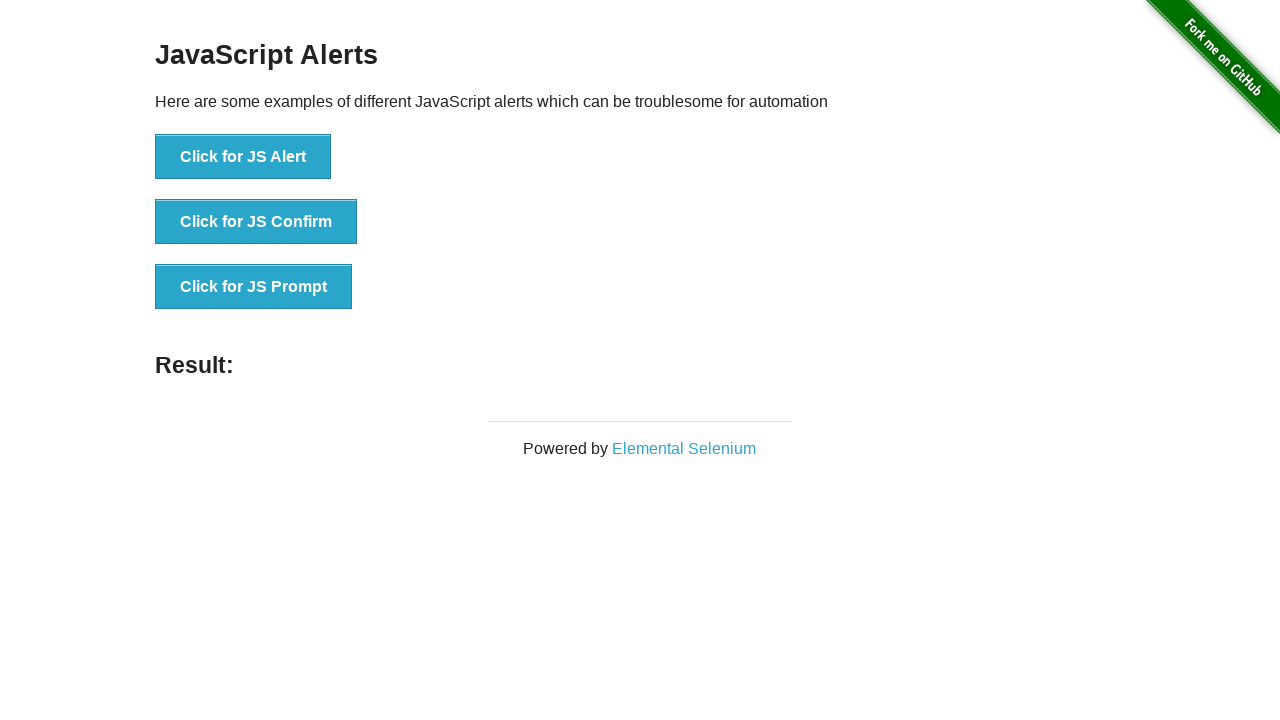

Set up dialog handler to accept prompt with 'Welcome' input
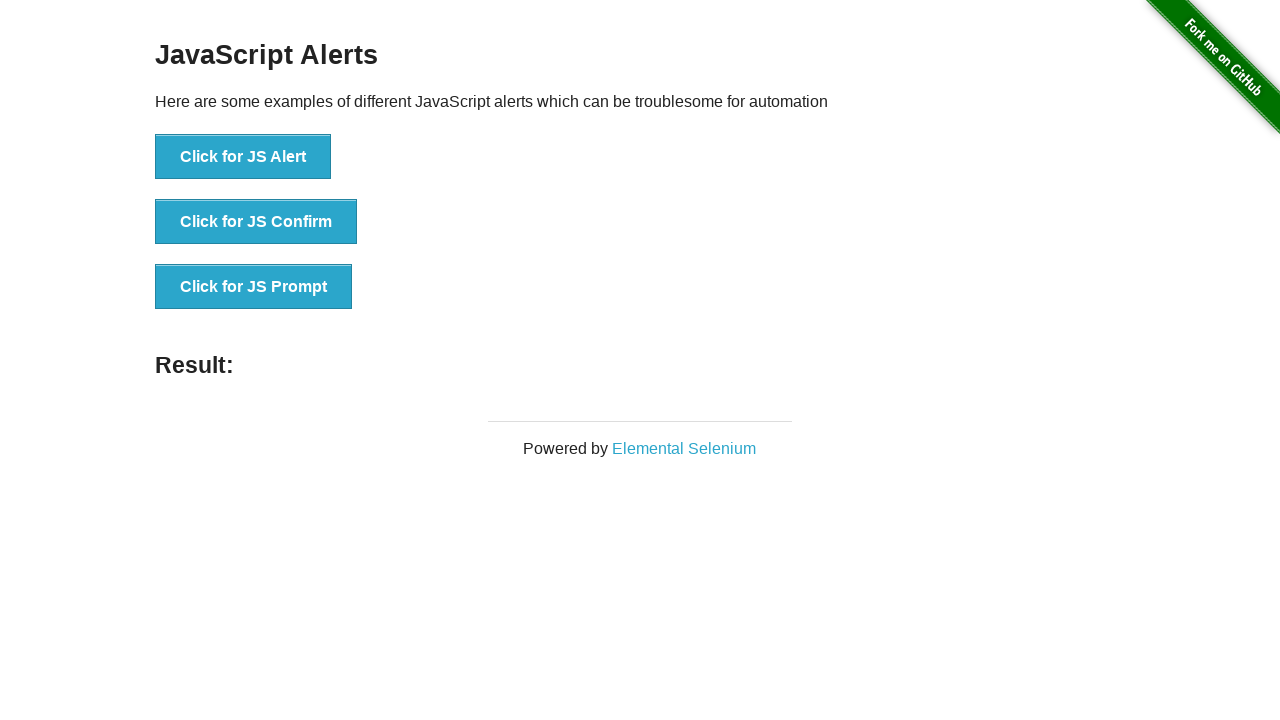

Clicked 'Click for JS Prompt' button to trigger prompt alert at (254, 287) on xpath=//button[normalize-space()='Click for JS Prompt']
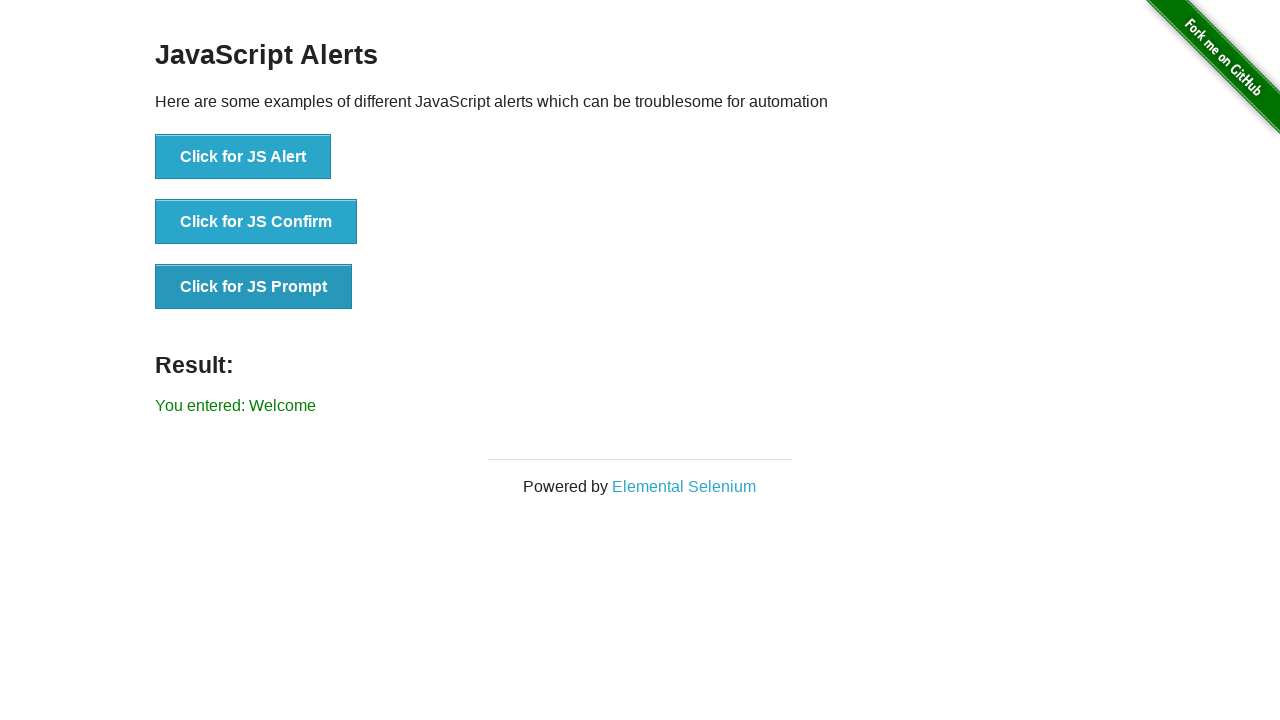

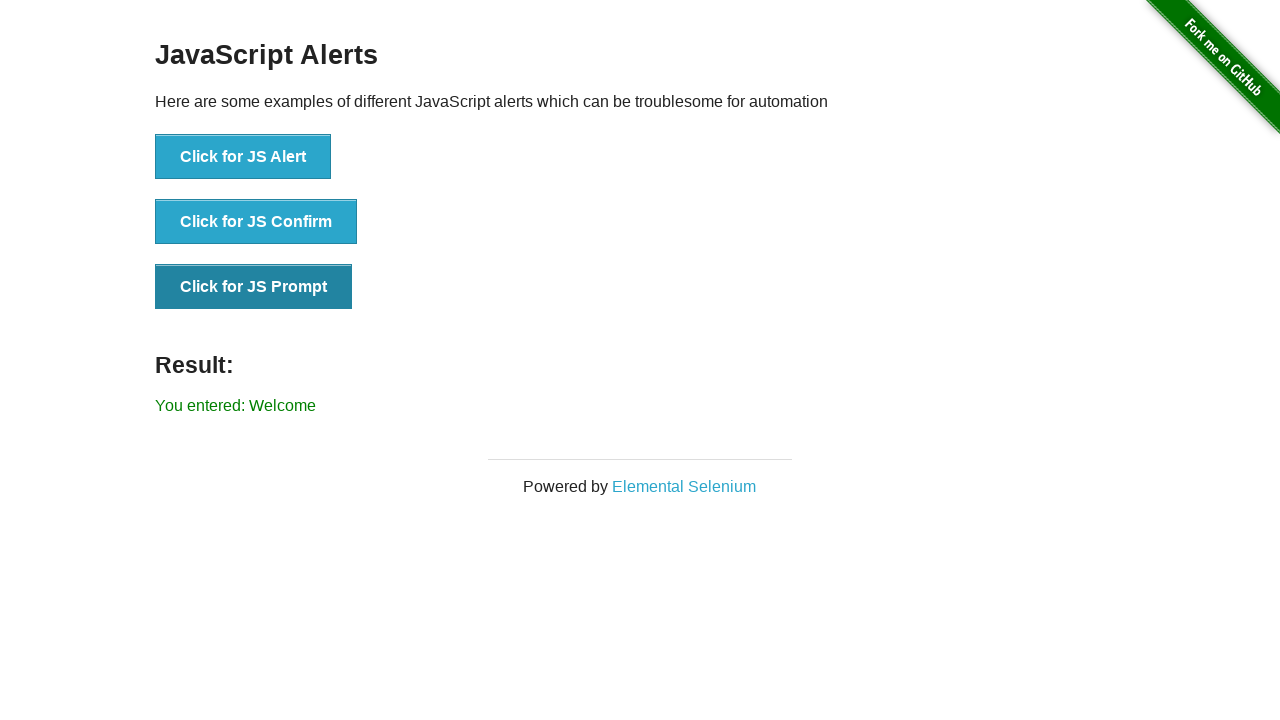